Navigates to YouTube 360 Video channel

Starting URL: https://www.youtube.com/channel/UCzuqhhs6NWbgTzMuM09WKDQ

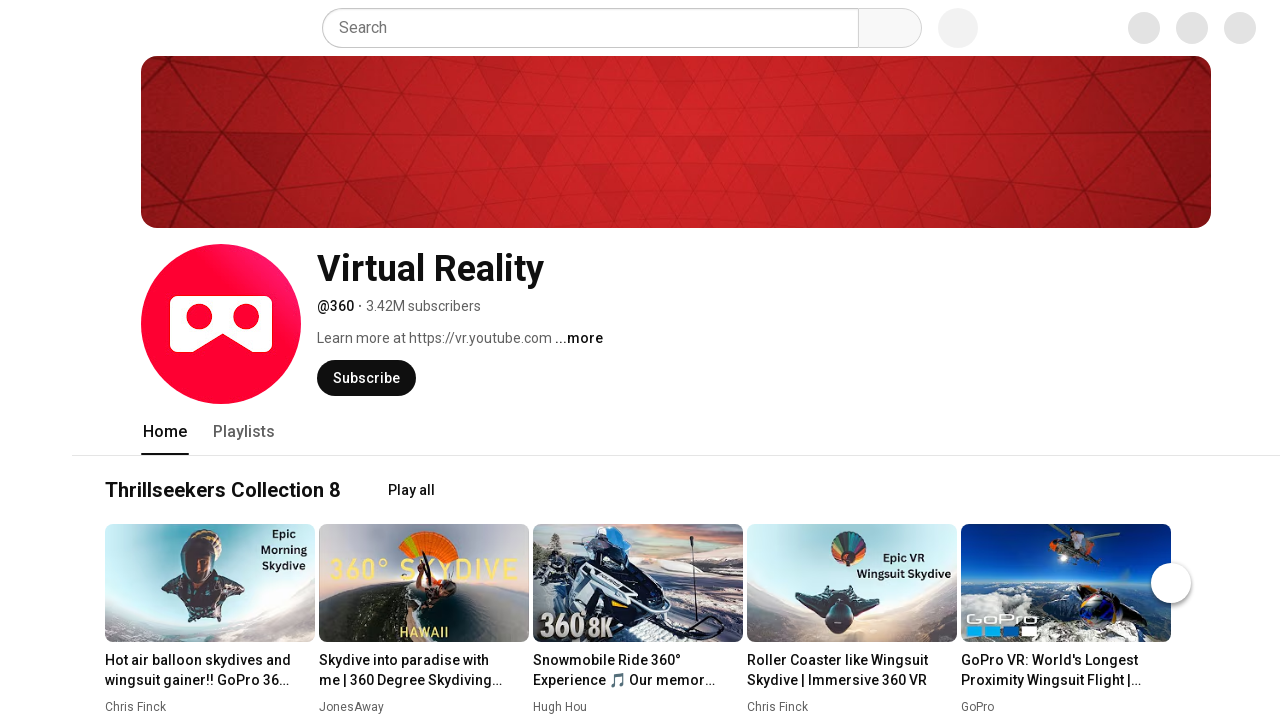

YouTube 360 Video channel page loaded - channel name element appeared
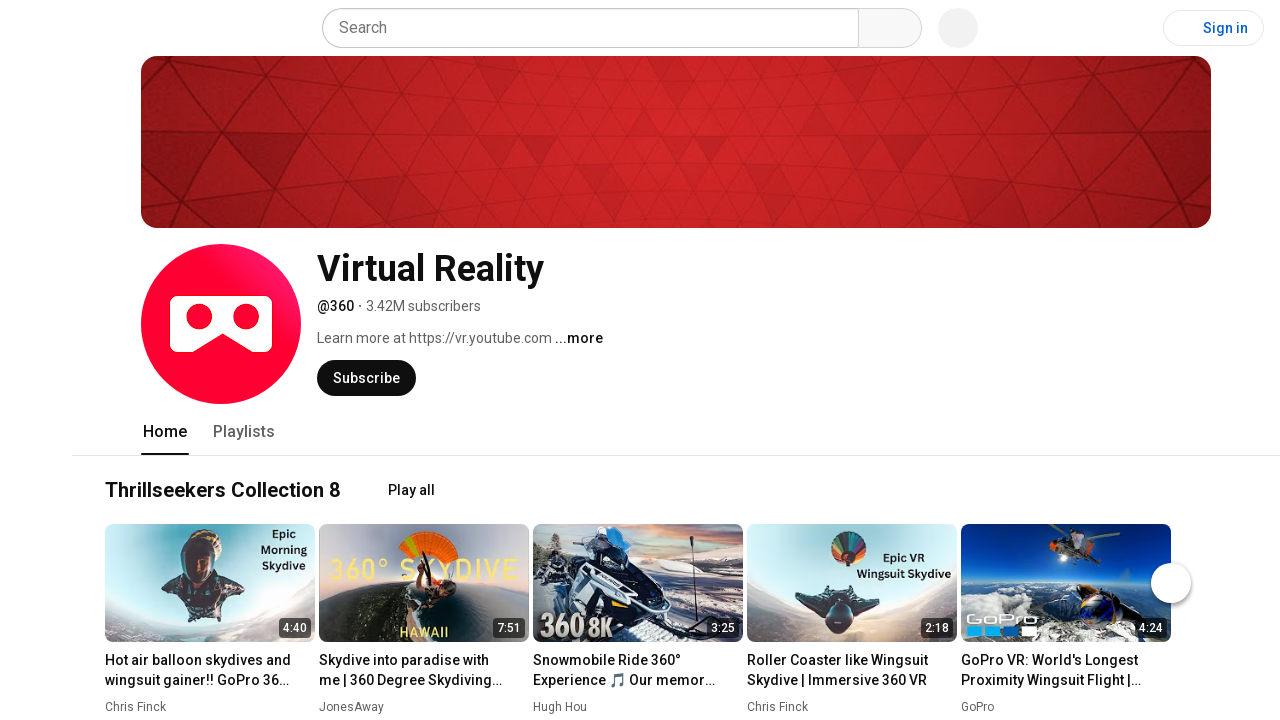

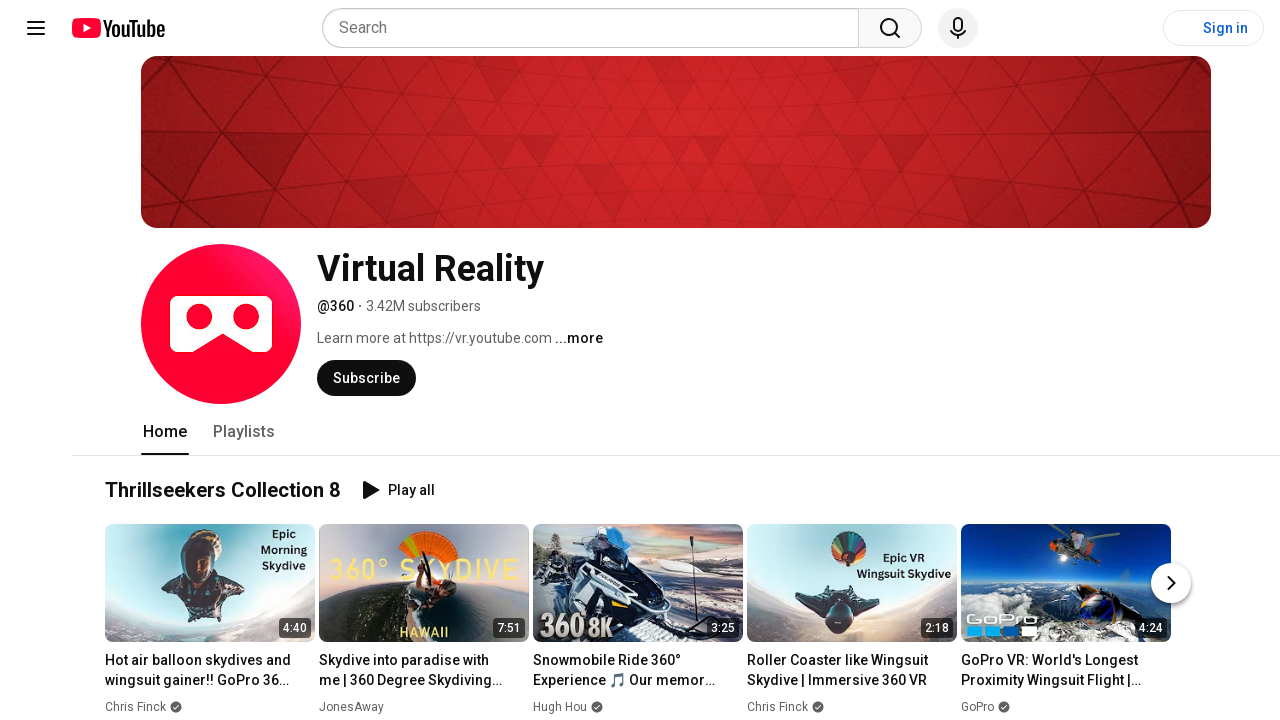